Tests DuckDuckGo search functionality by entering "Selenium" as a search query and verifying the results page loads

Starting URL: https://duckduckgo.com

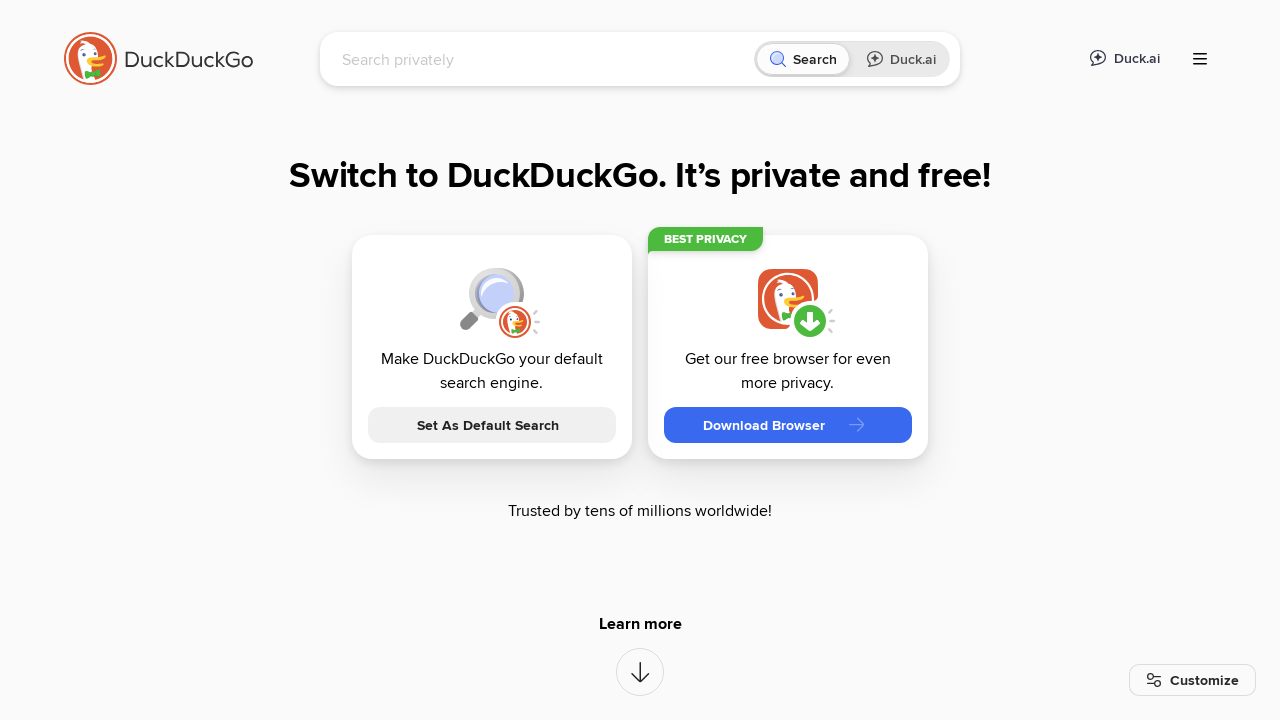

Filled search field with 'Selenium' on input[name='q']
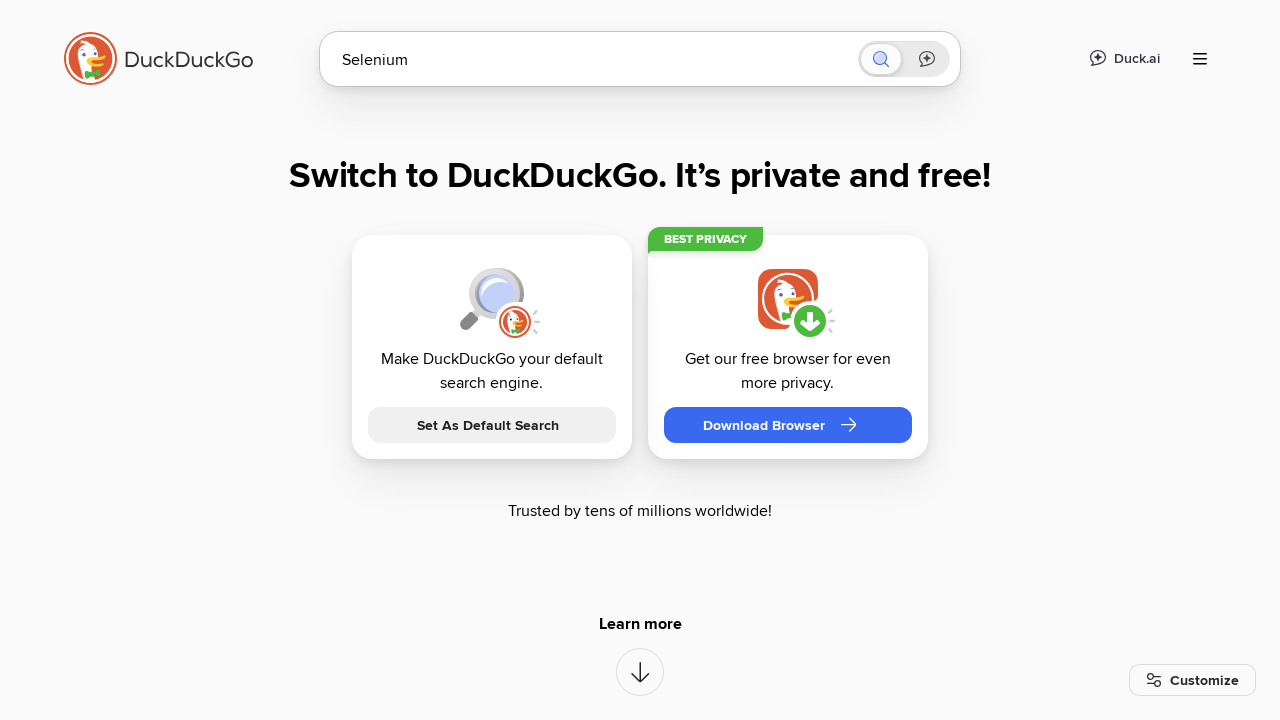

Pressed Enter to submit search query on input[name='q']
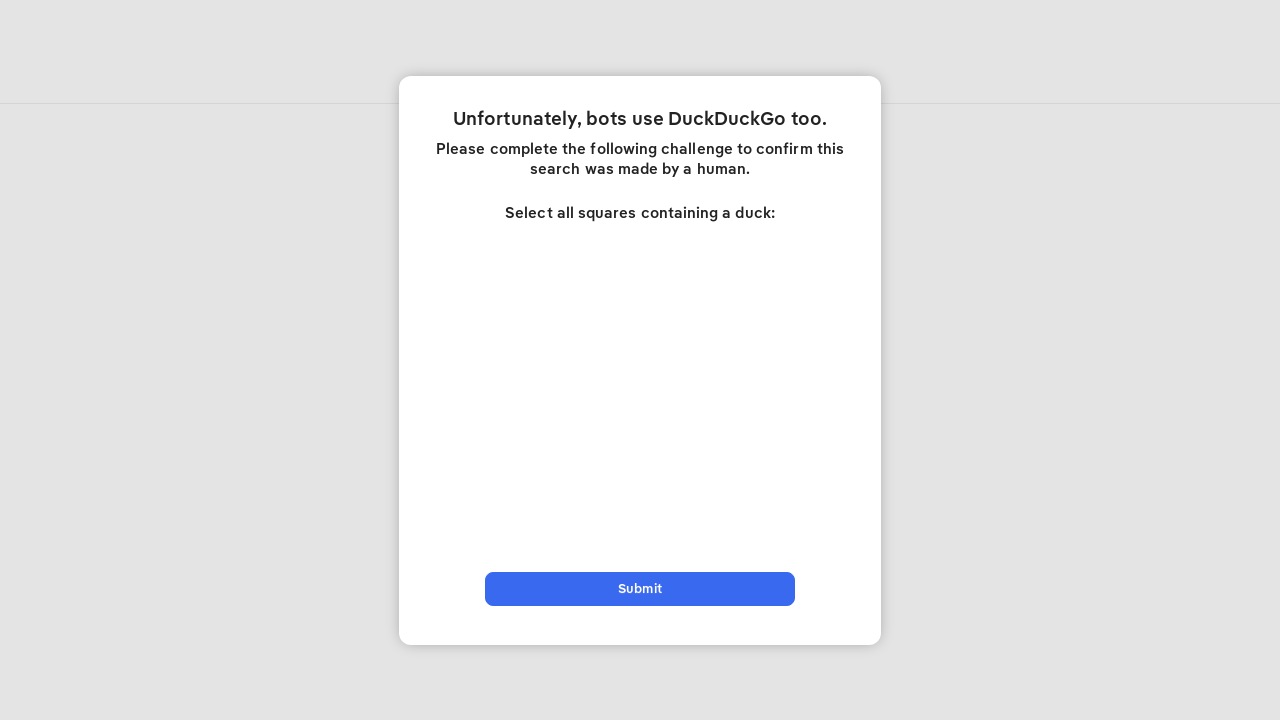

Waited for search results to load
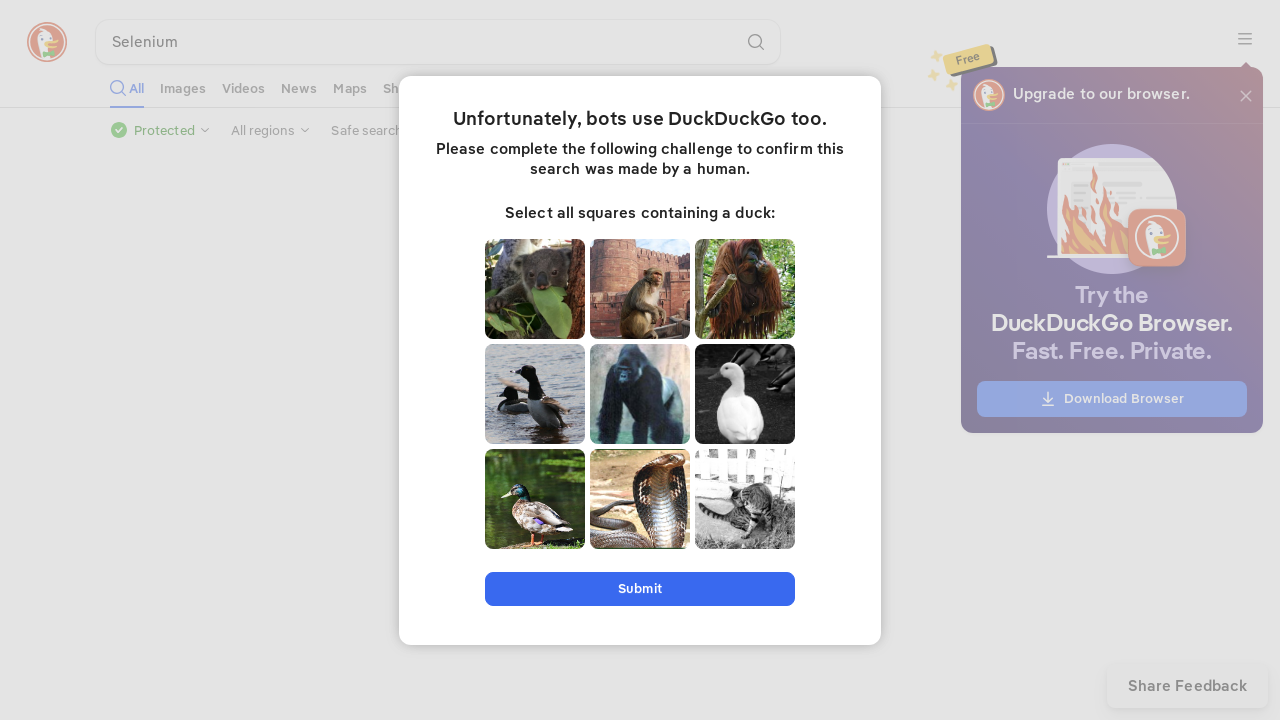

Verified that 'Selenium' appears in page title
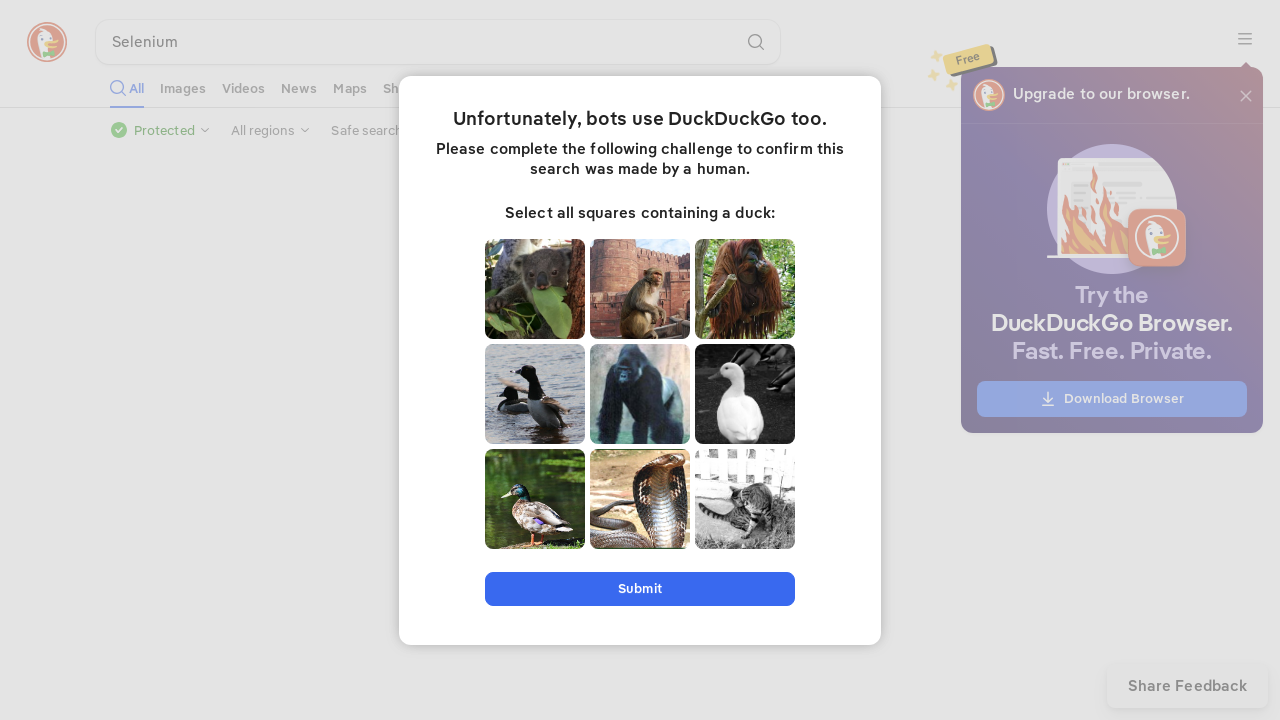

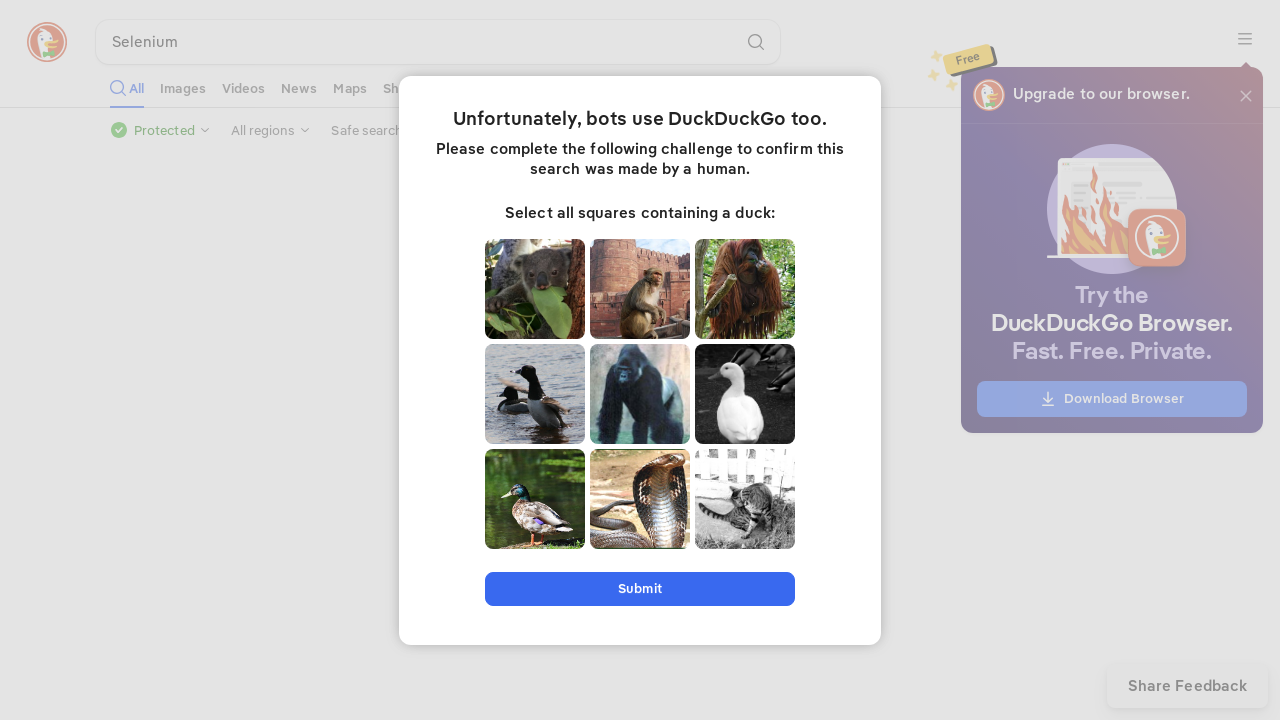